Tests filling out a practice form by entering first name, last name, and current address fields on the DemoQA automation practice form.

Starting URL: https://demoqa.com/automation-practice-form/

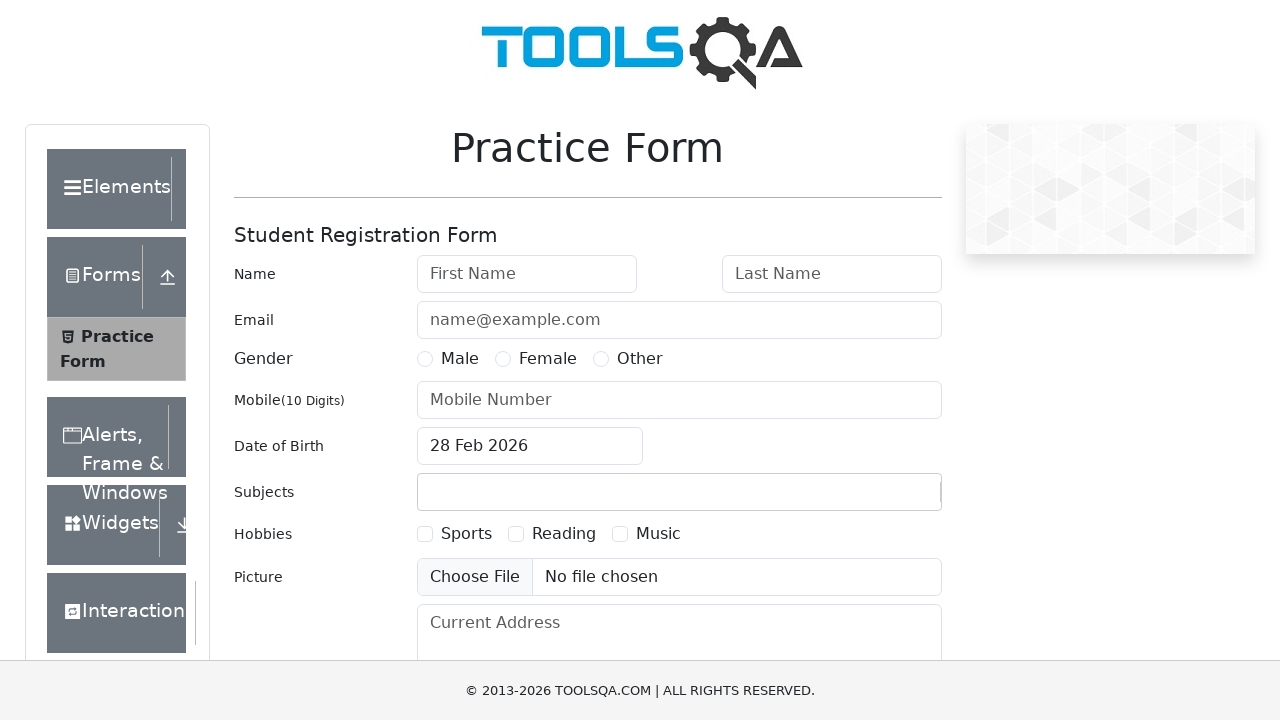

Filled first name field with 'Bane' on #firstName
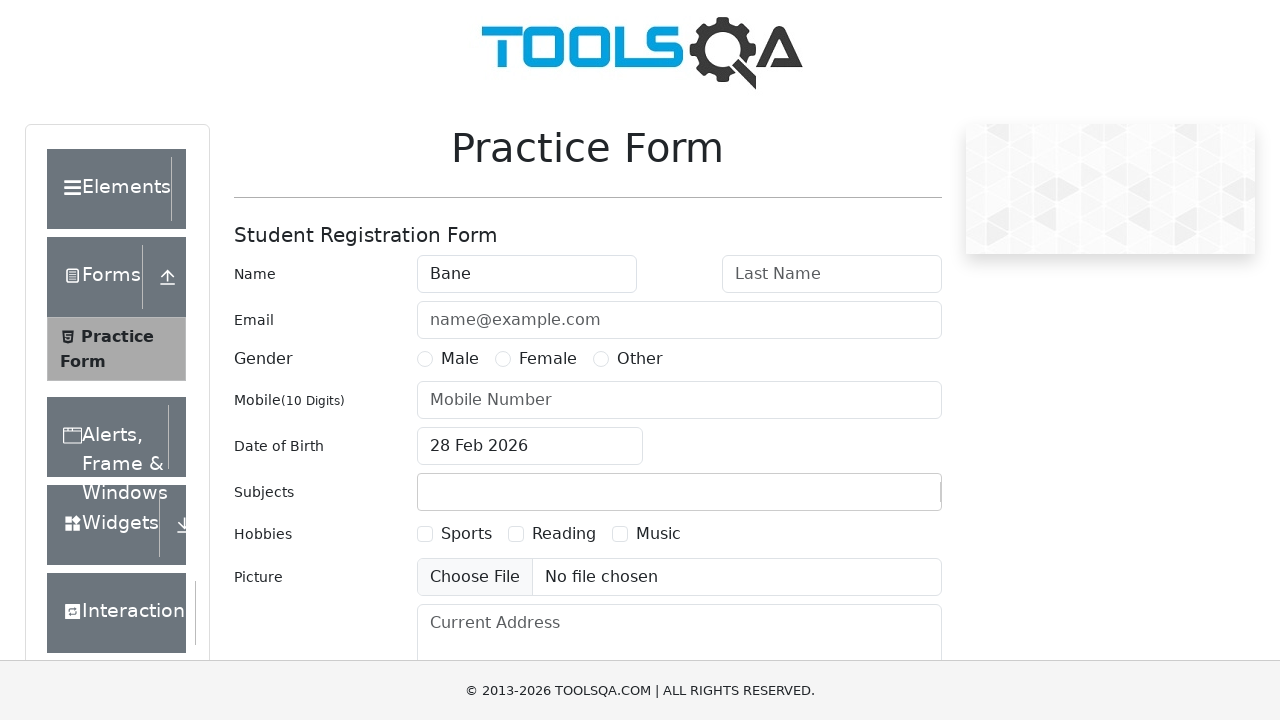

Filled last name field with 'Jovanovic' on #lastName
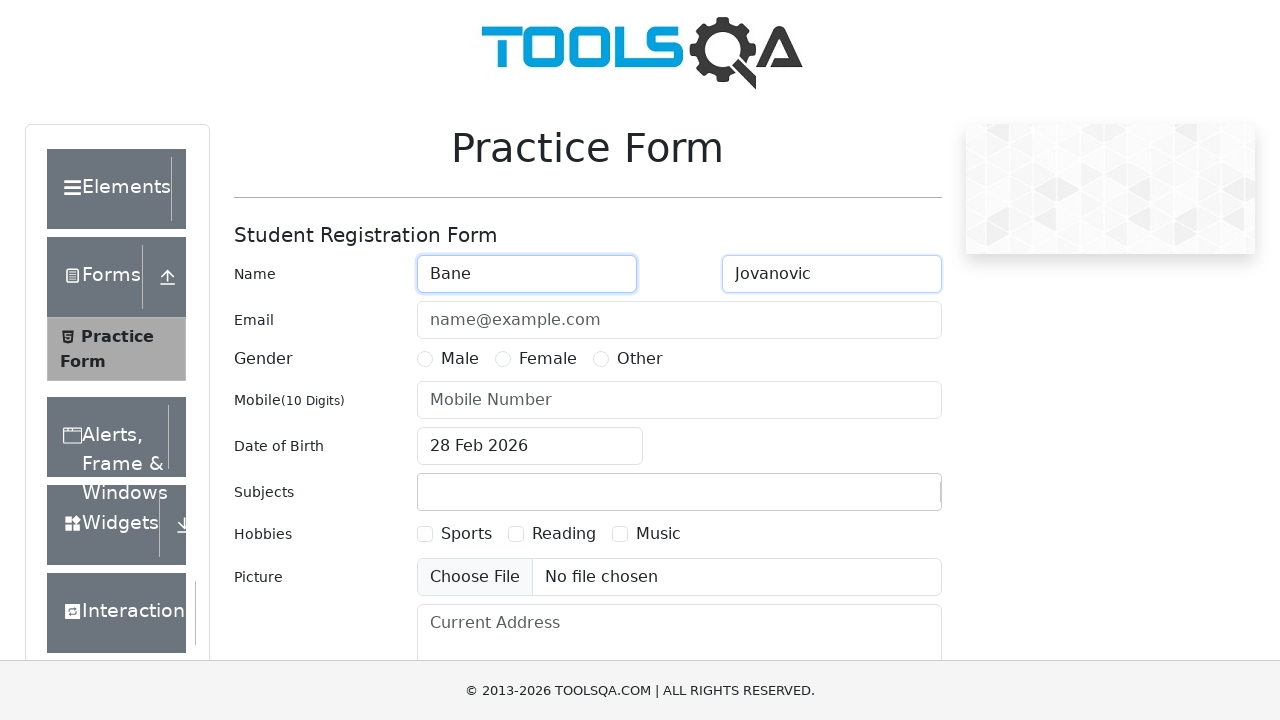

Filled current address field with 'Beograd' on #currentAddress
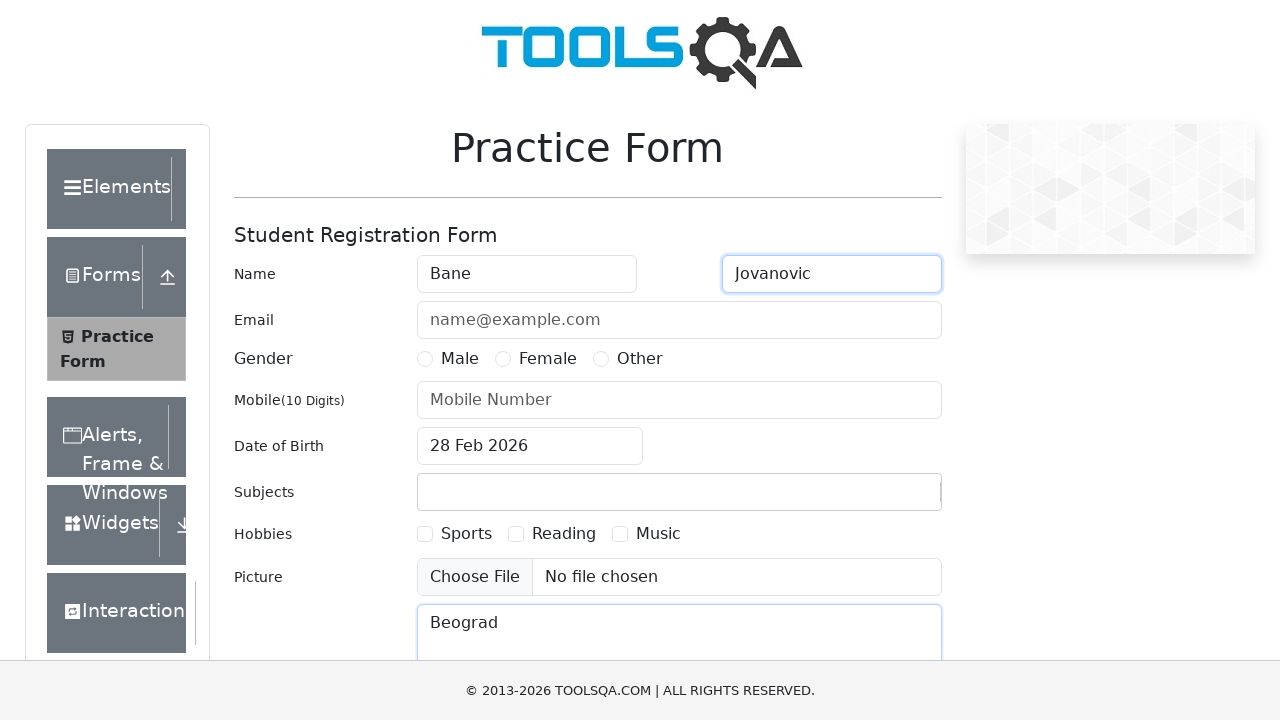

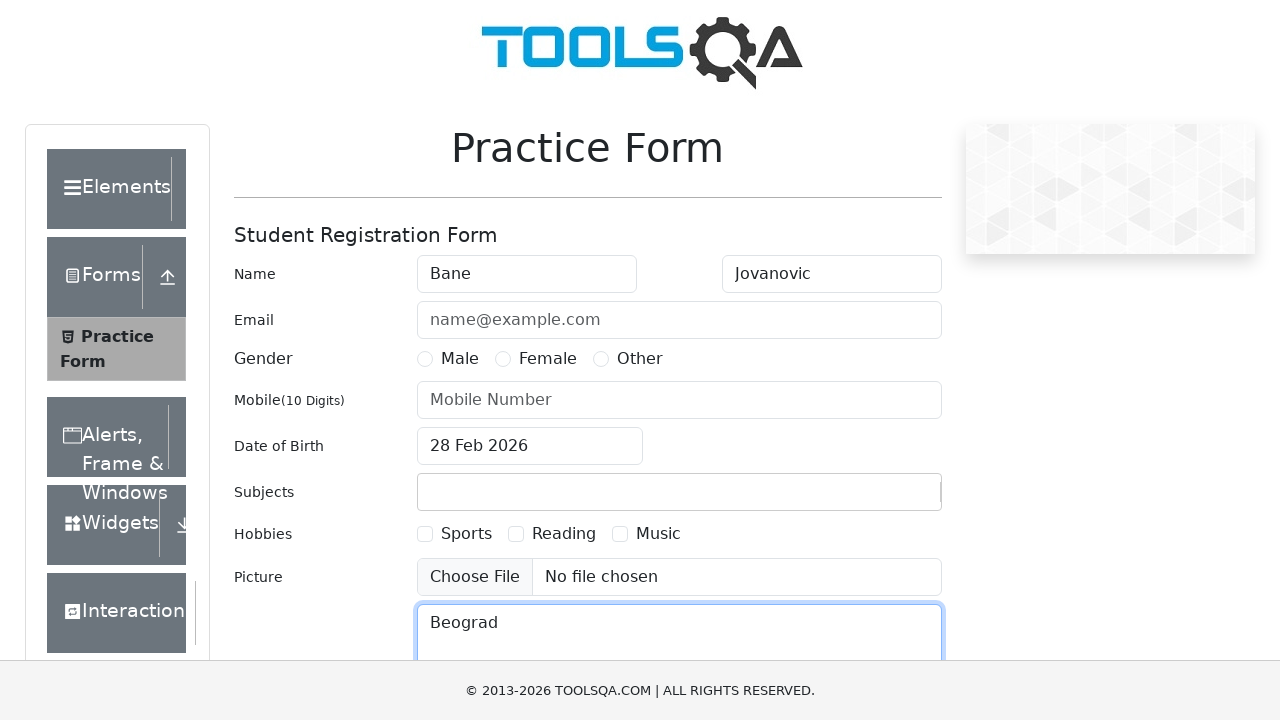